Tests a registration form by filling in personal information fields (first name, last name, email, phone, country) and submitting the form

Starting URL: http://suninjuly.github.io/registration1.html

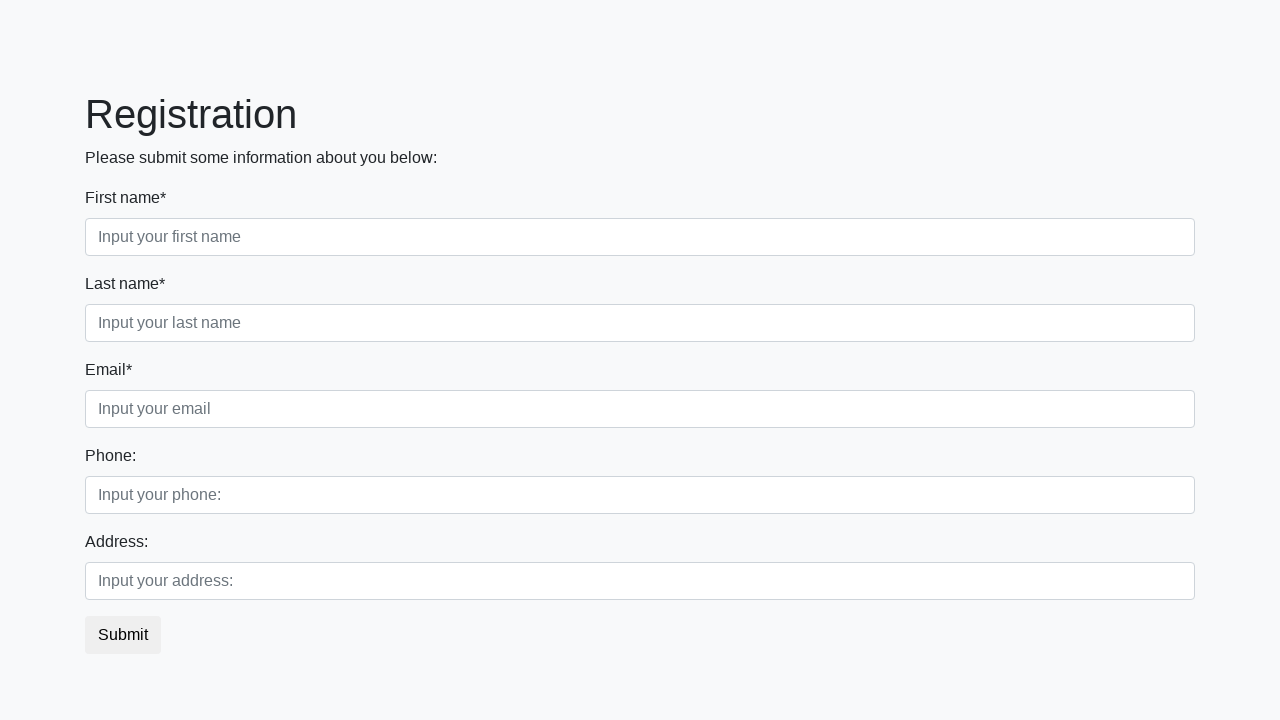

Filled first name field with 'Ivan' on //div[@class='first_block']//div[@class='form-group first_class']//input
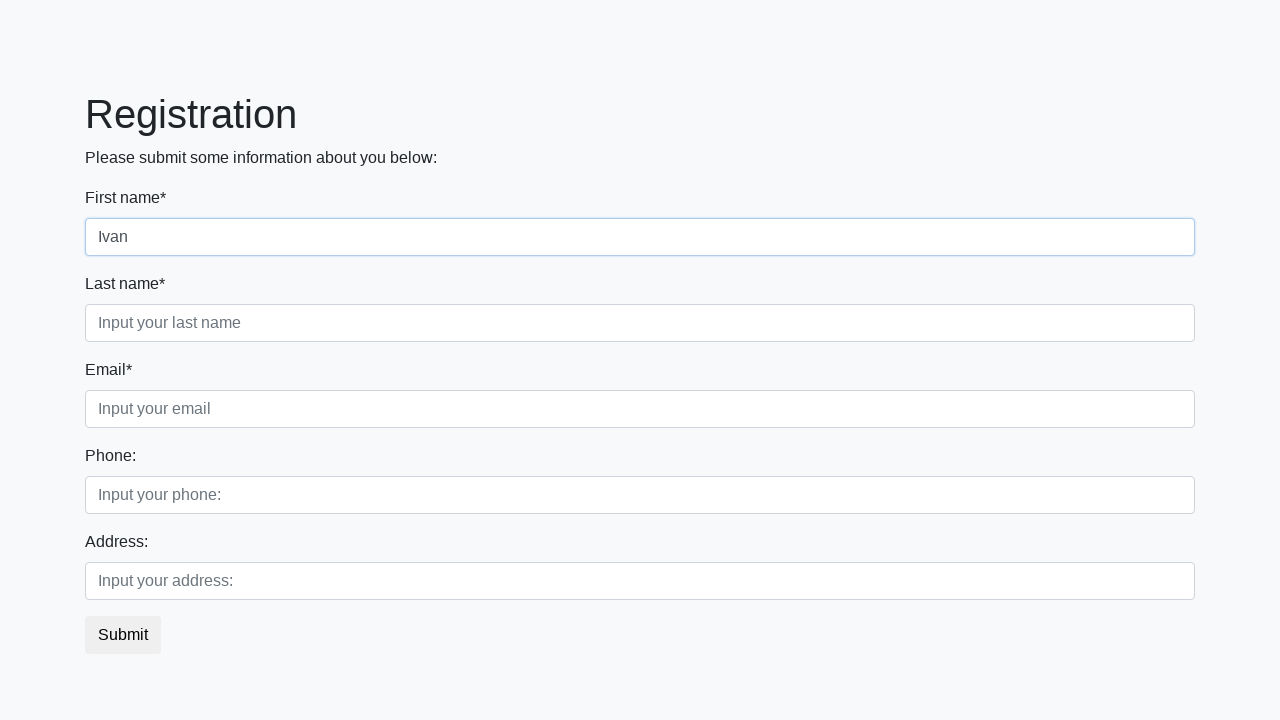

Filled last name field with 'Petrov' on //div[@class='first_block']//div[@class='form-group second_class']//input
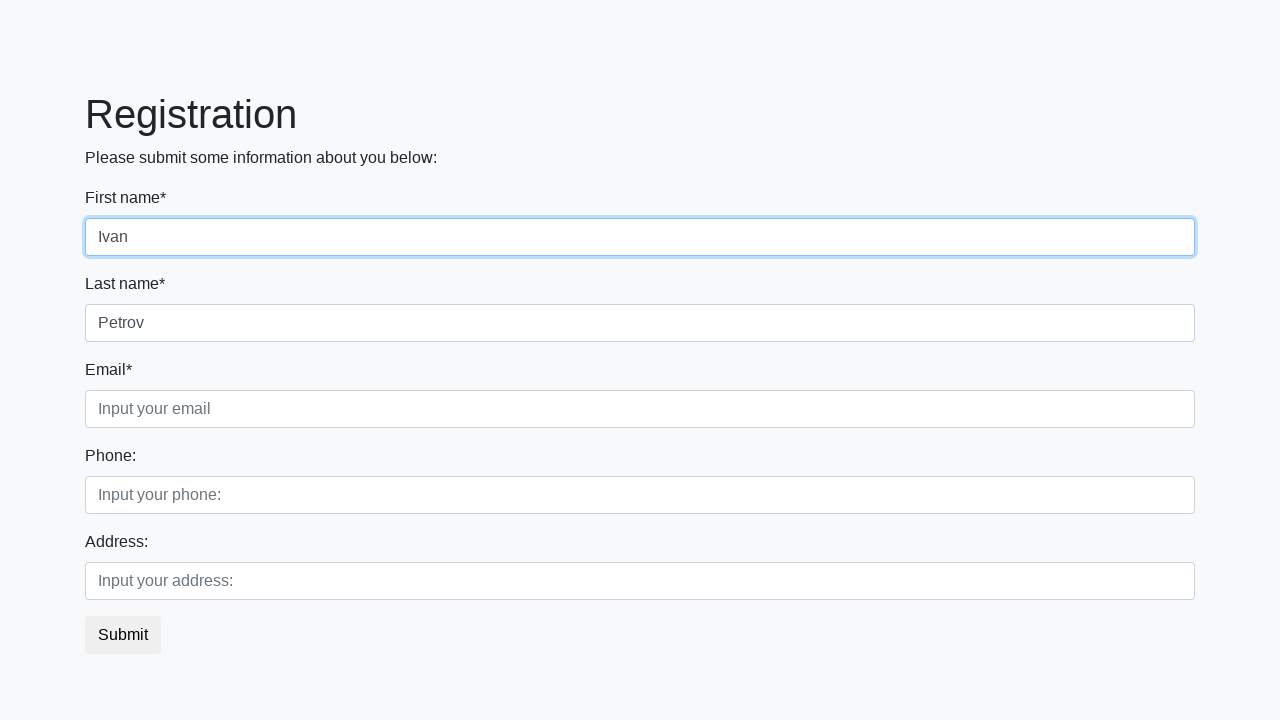

Filled email field with 'ivan.petrov@example.com' on //div[@class='first_block']//div[@class='form-group third_class']//input
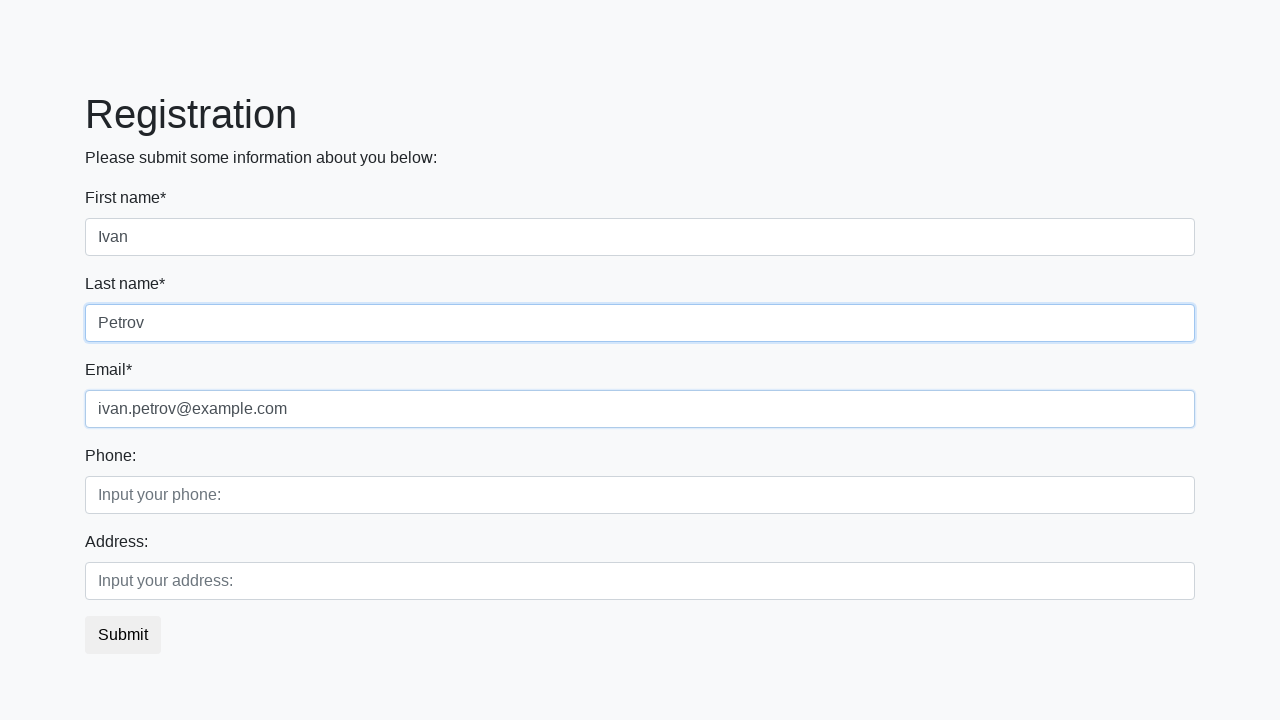

Filled phone number field with '89154762666' on //div[@class='second_block']//div[@class='form-group first_class']//input
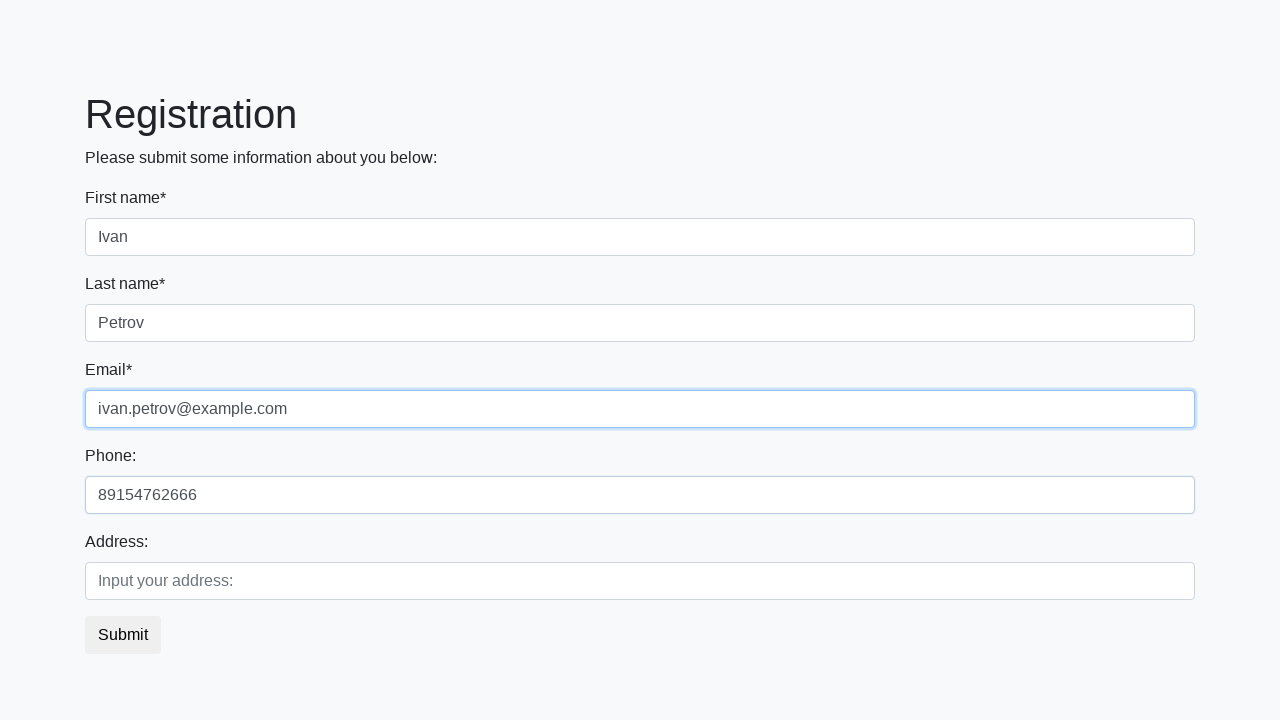

Filled country field with 'Russia' on //div[@class='second_block']//div[@class='form-group second_class']//input
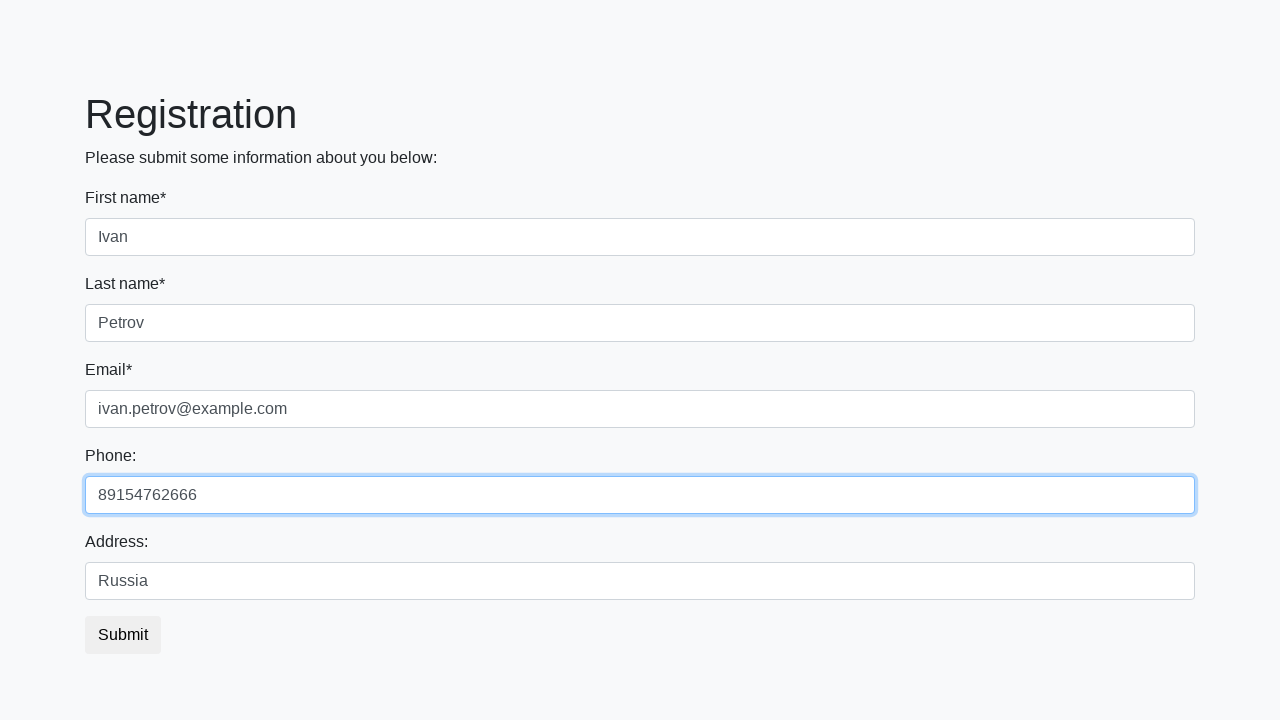

Clicked Submit button to submit registration form at (123, 635) on xpath=//button[contains(text(),'Submit')]
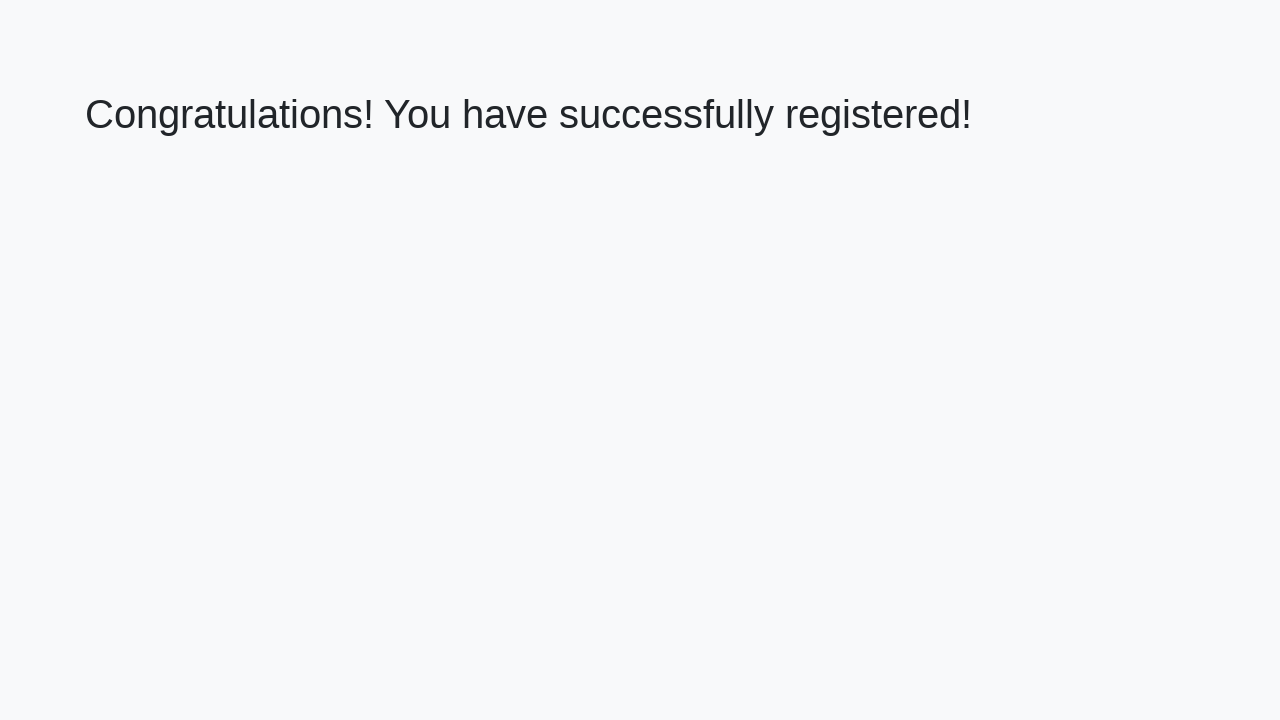

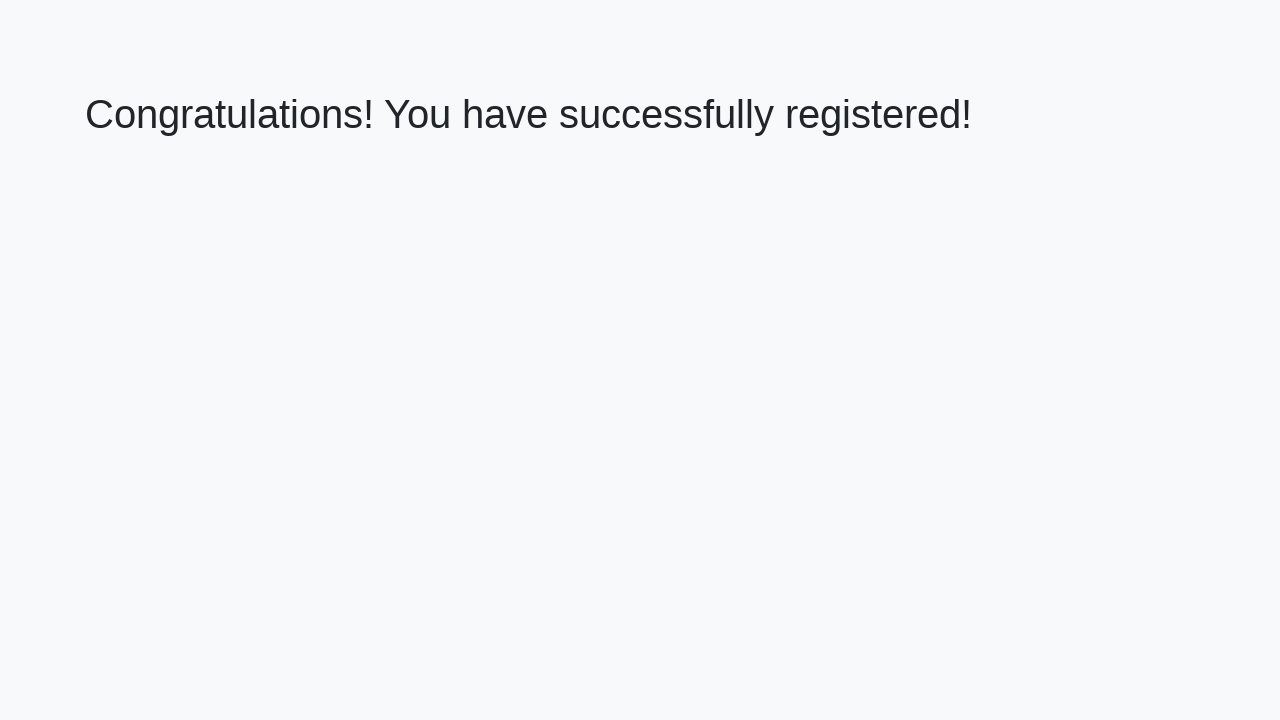